Tests a practice form by filling in personal information (name, email, phone), selecting gender and hobbies options, submitting the form, and verifying the submission modal is displayed.

Starting URL: https://demoqa.com/automation-practice-form

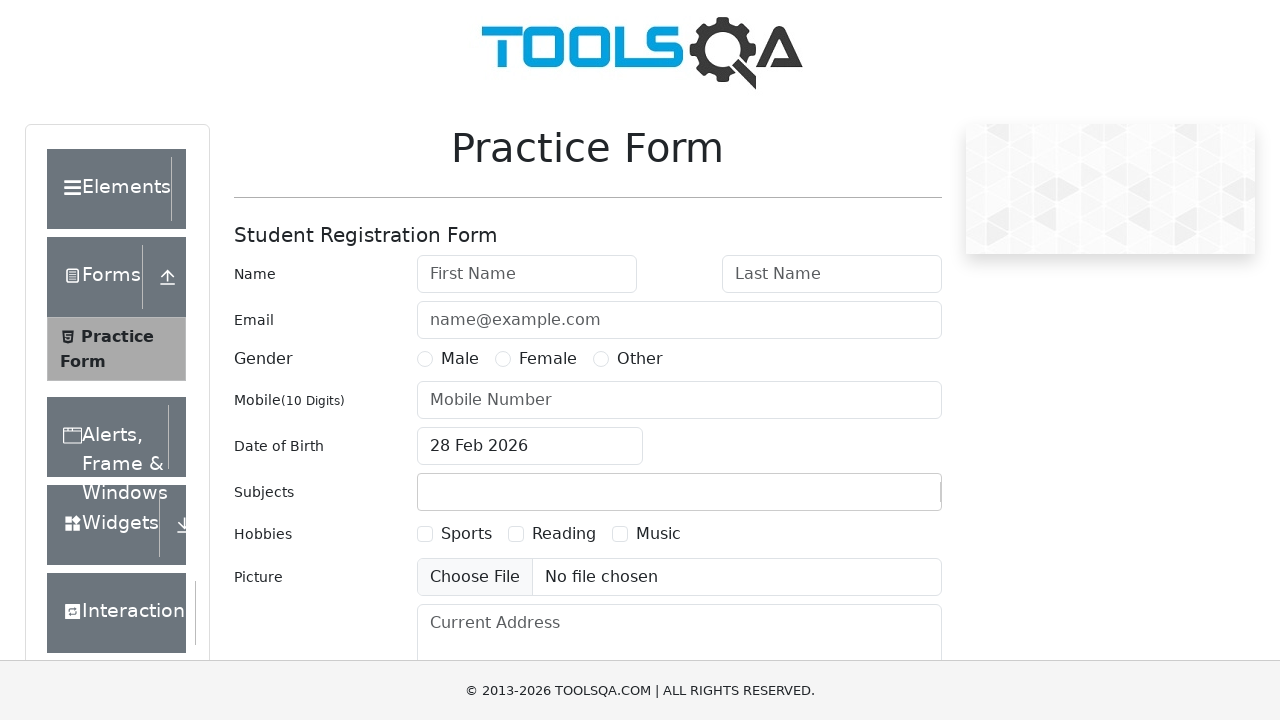

Filled first name field with 'Igor' on #firstName
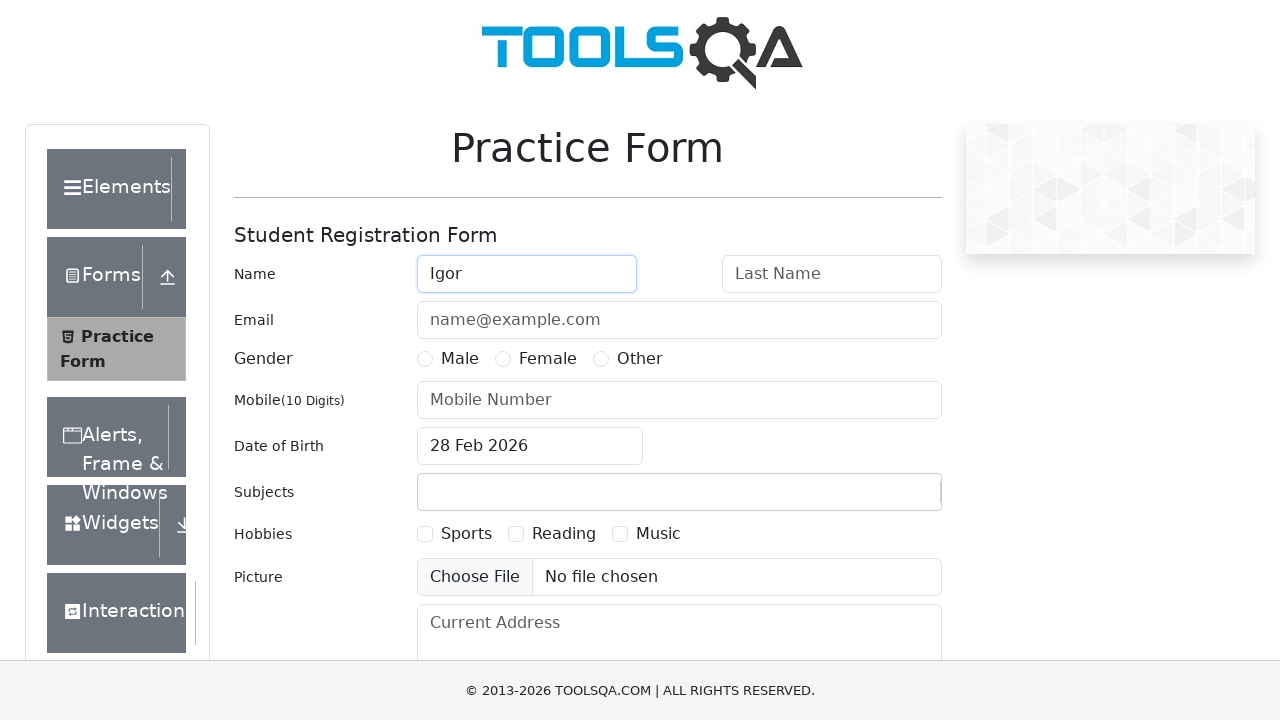

Filled last name field with 'Ivanov' on #lastName
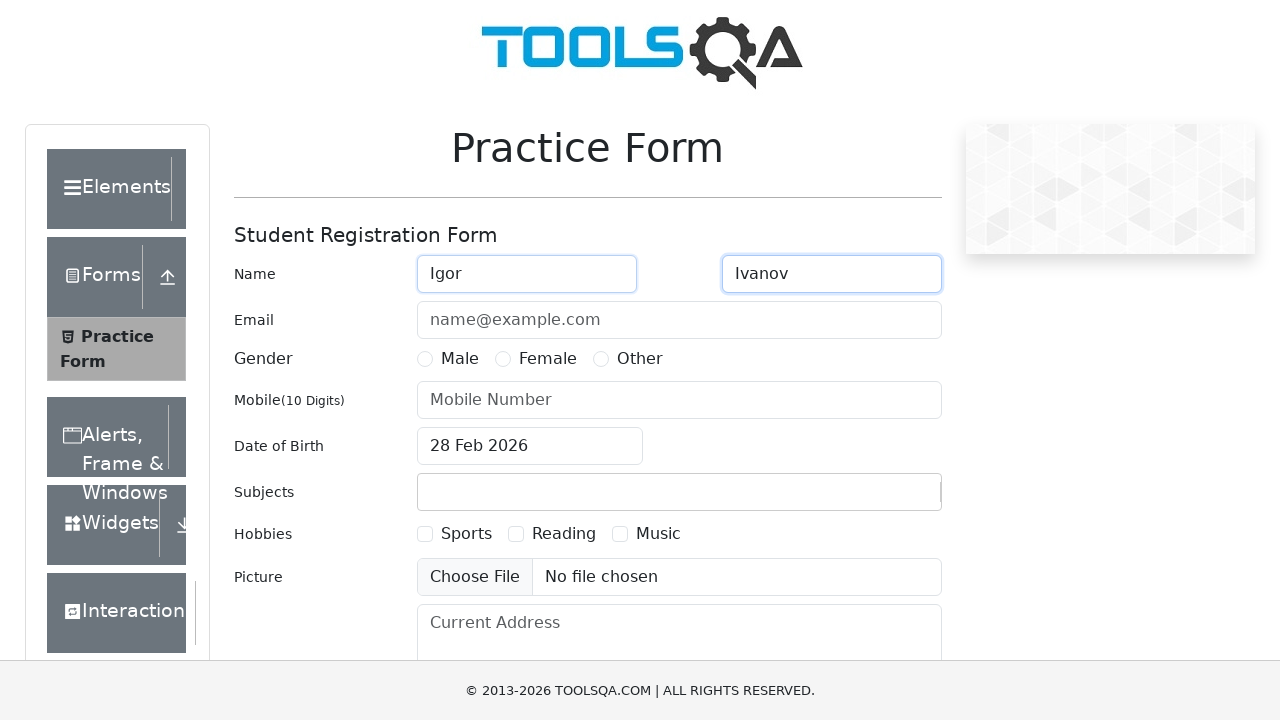

Filled email field with 'igor@example.com' on #userEmail
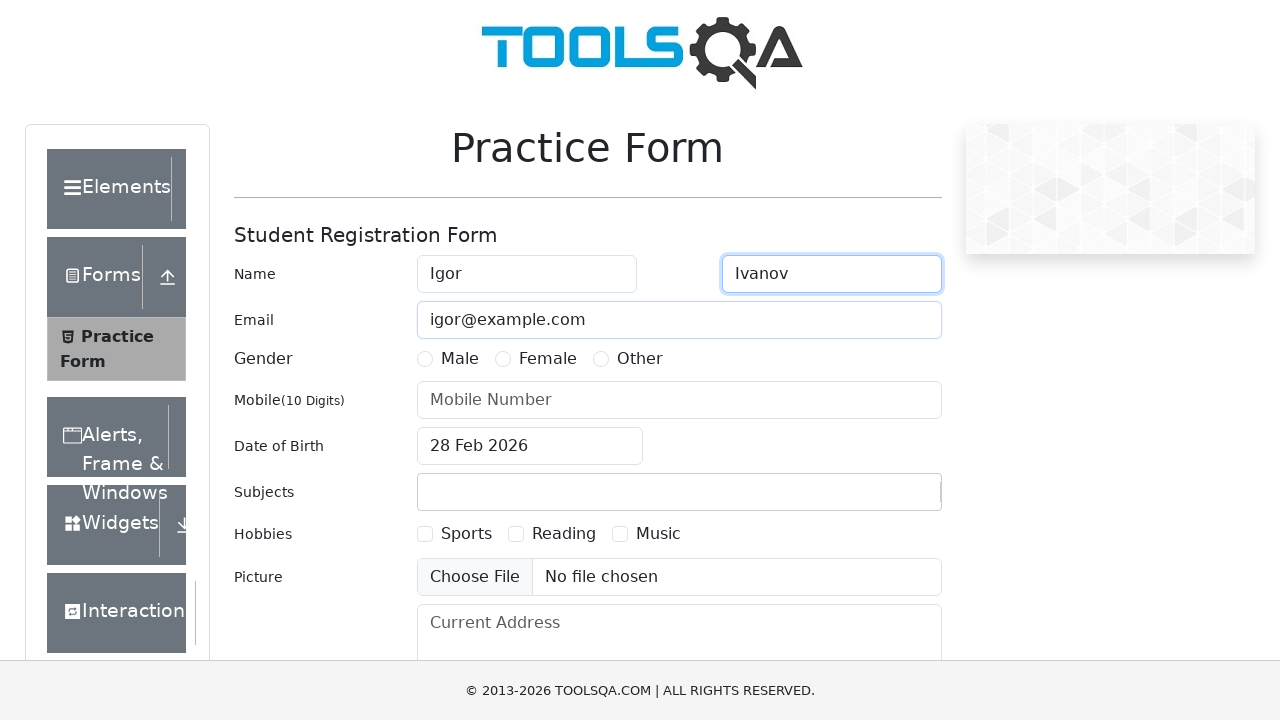

Filled mobile number field with '6532489752' on #userNumber
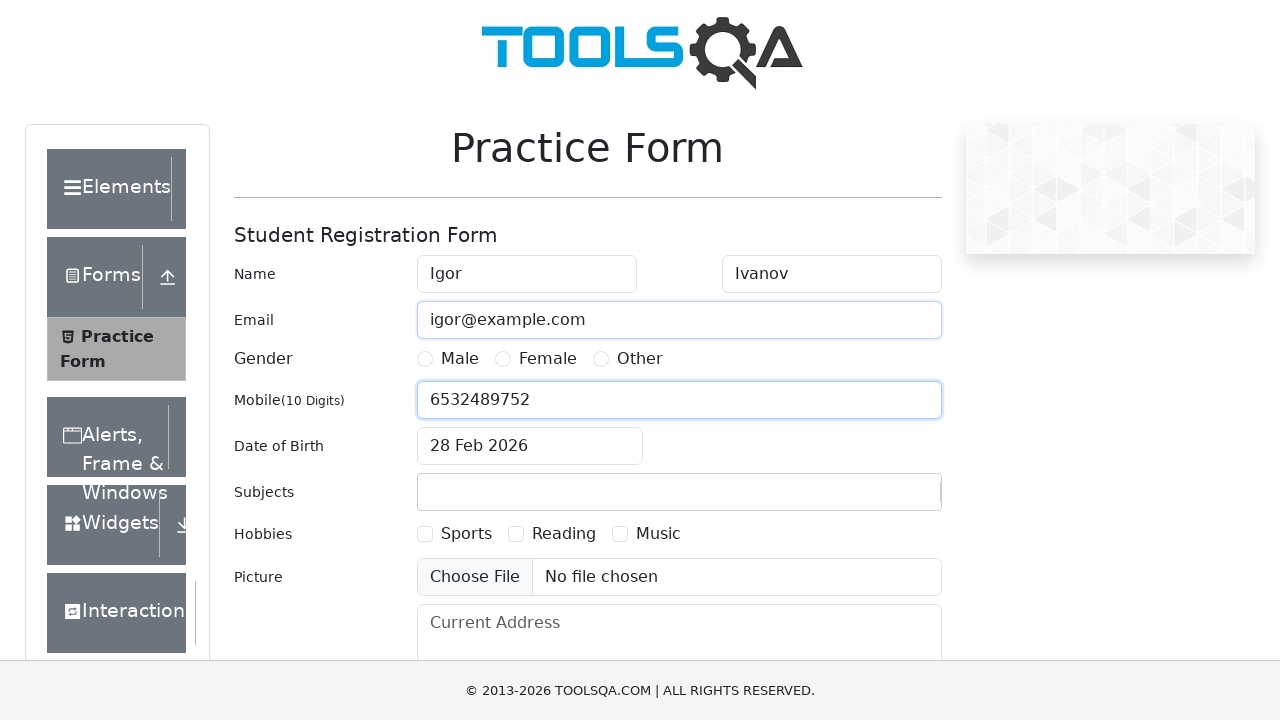

Selected Female gender option
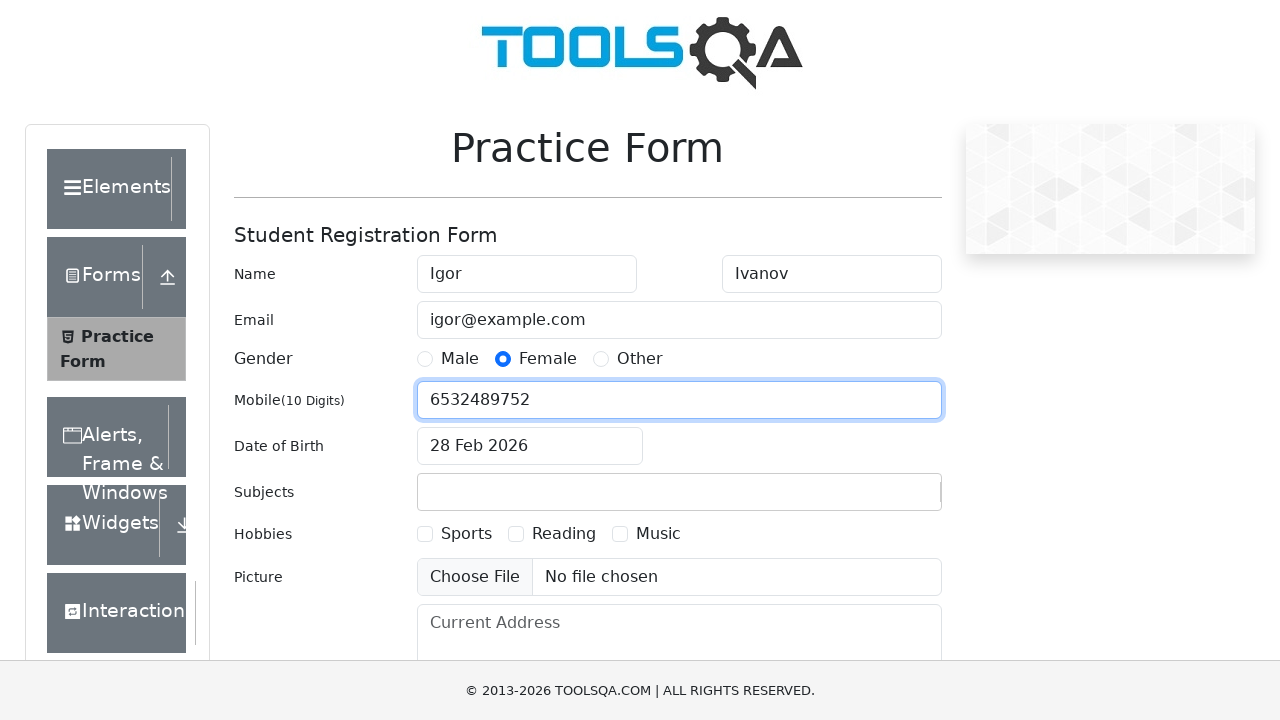

Selected hobbies checkbox option
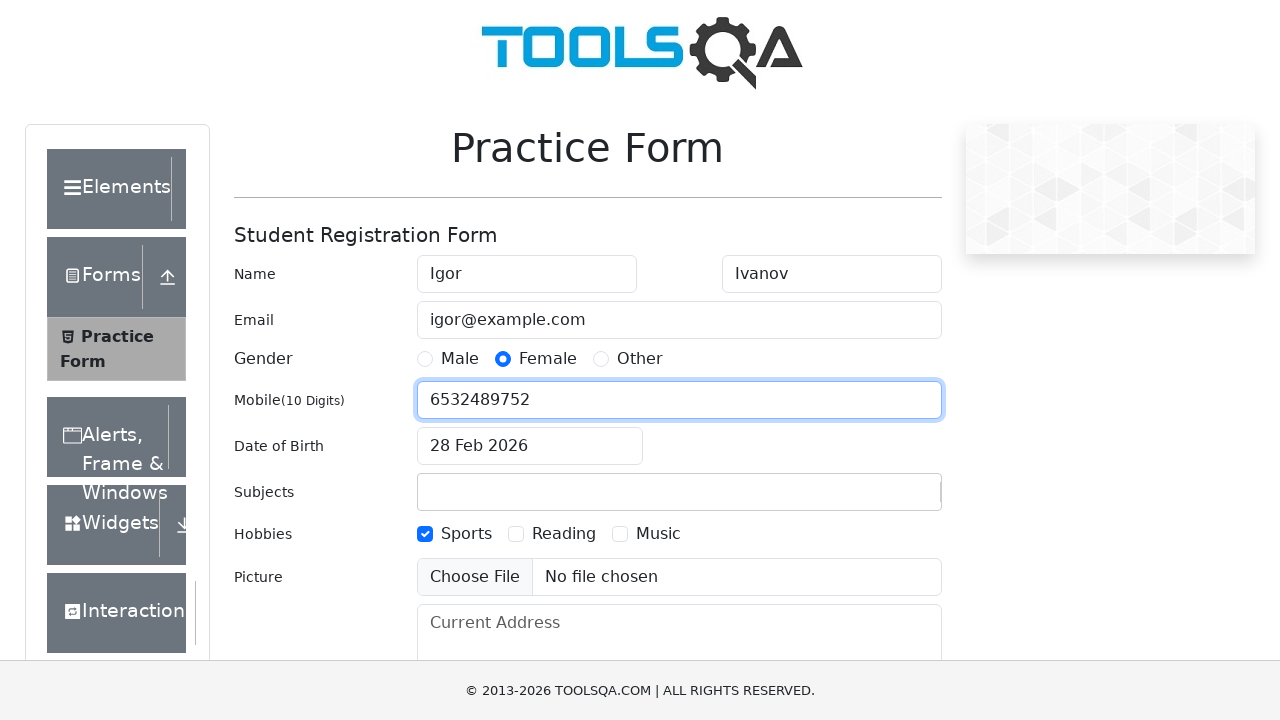

Scrolled submit button into view
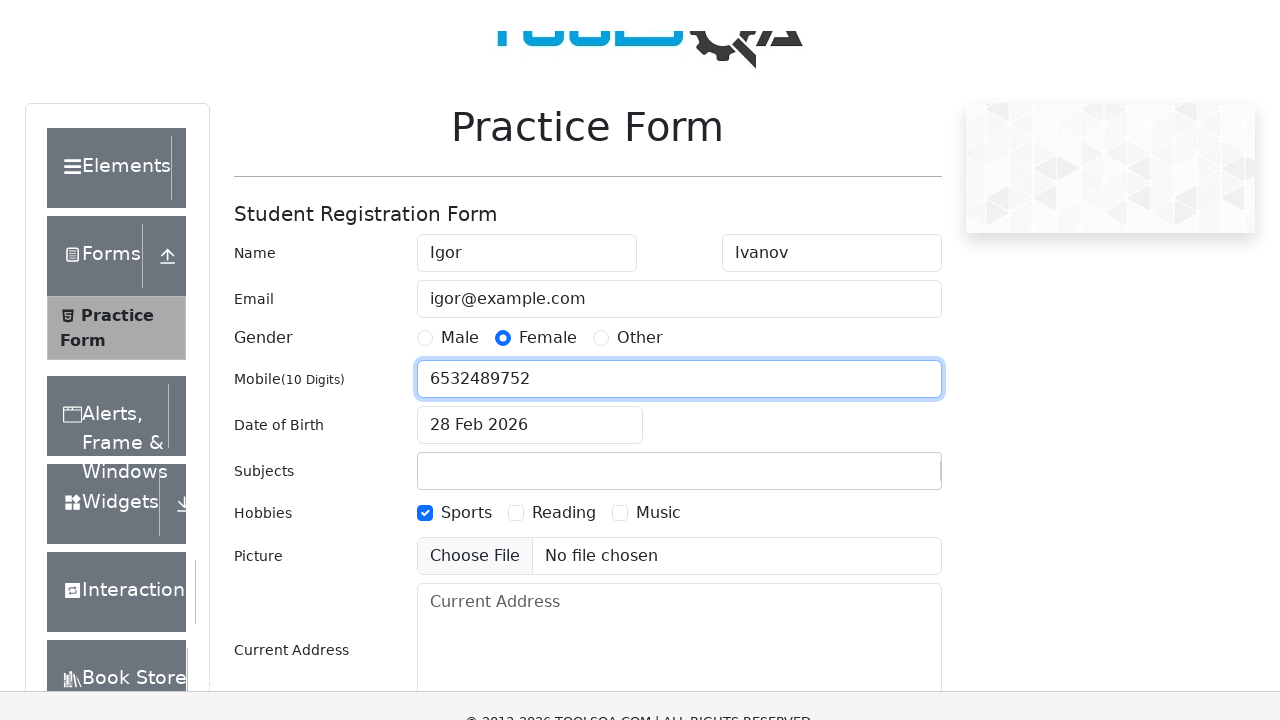

Clicked submit button to submit the form at (885, 499) on #submit
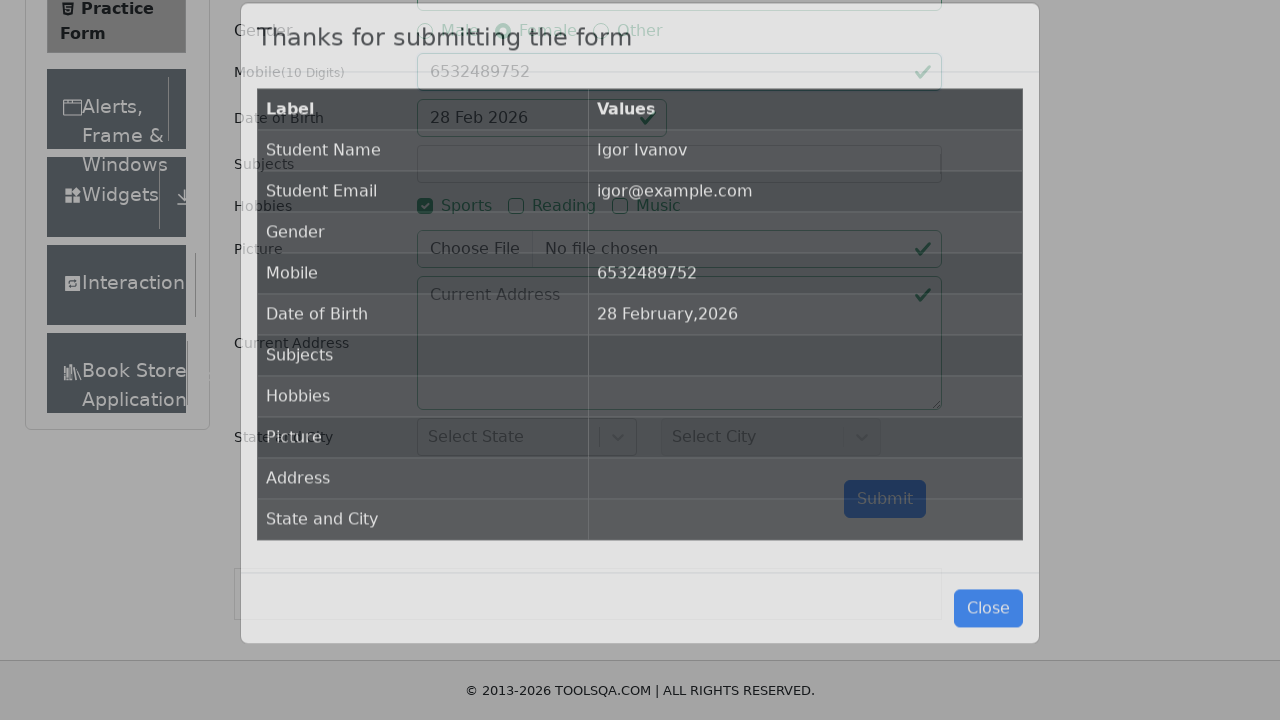

Submission modal displayed successfully
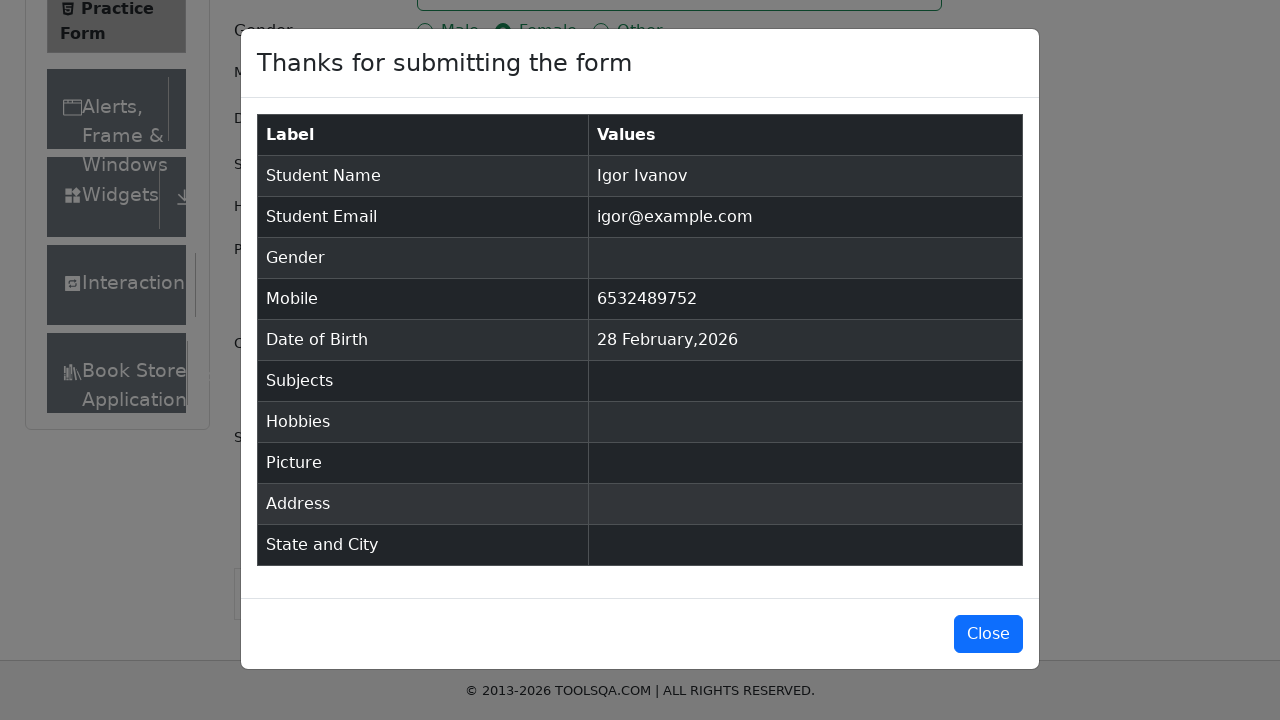

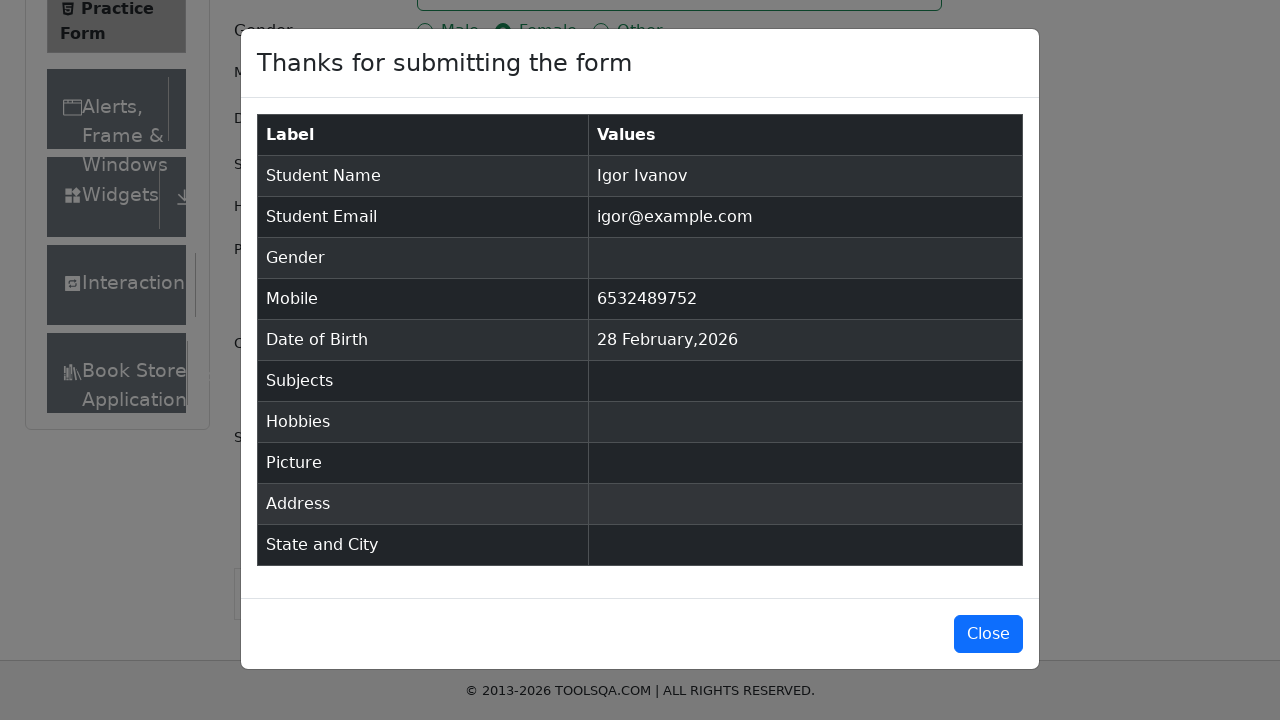